Tests different click types: double-click, right-click (context click), and regular click on buttons, verifying each action triggers a corresponding message.

Starting URL: https://demoqa.com/buttons

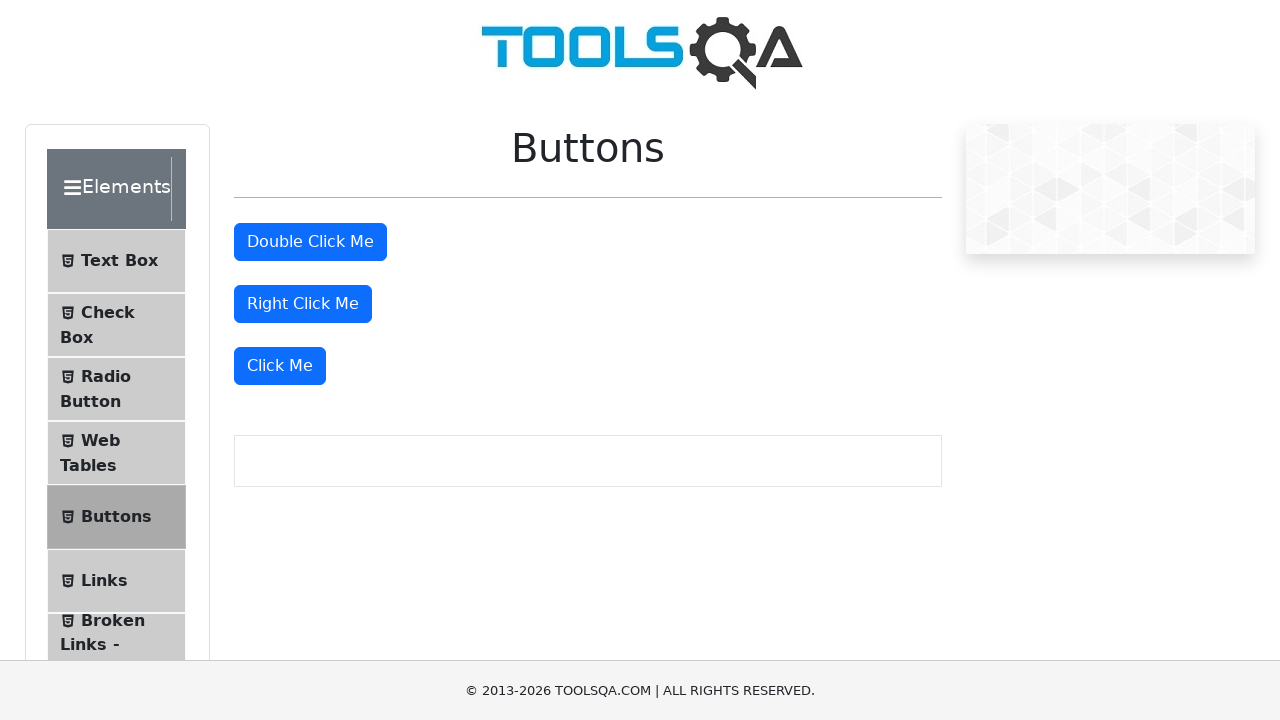

Double-clicked the double-click button at (310, 242) on #doubleClickBtn
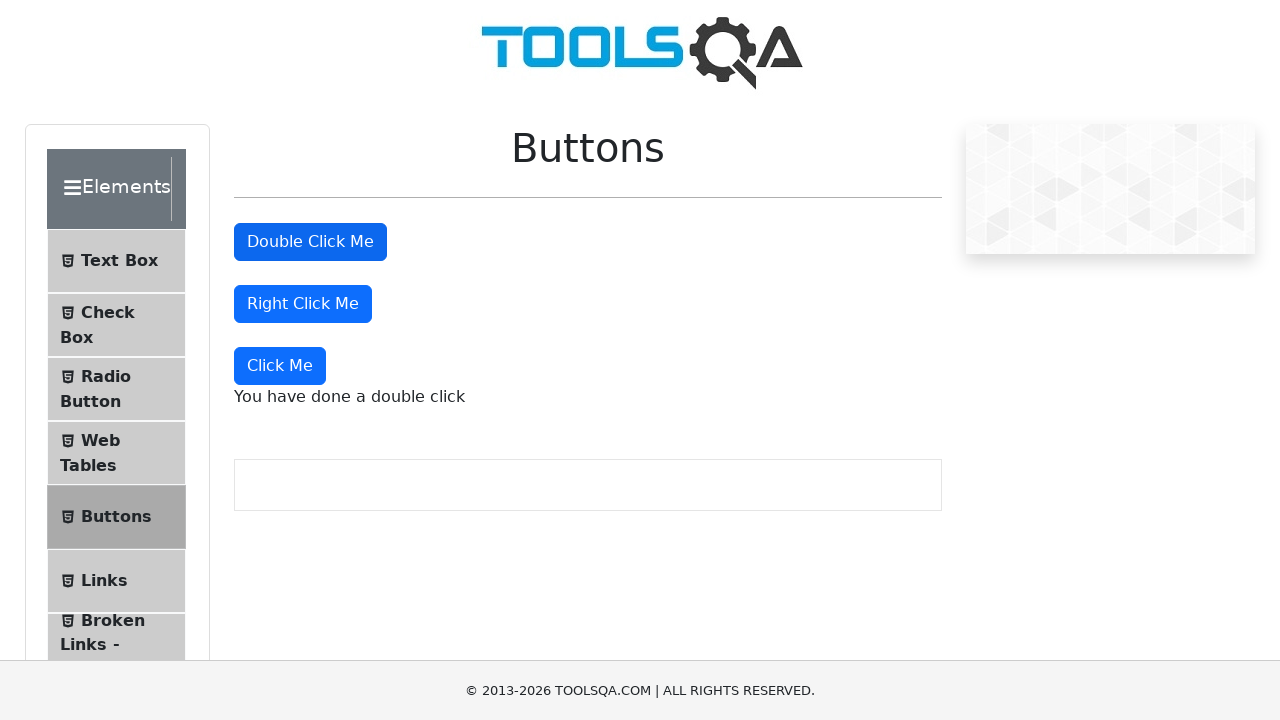

Double-click message appeared
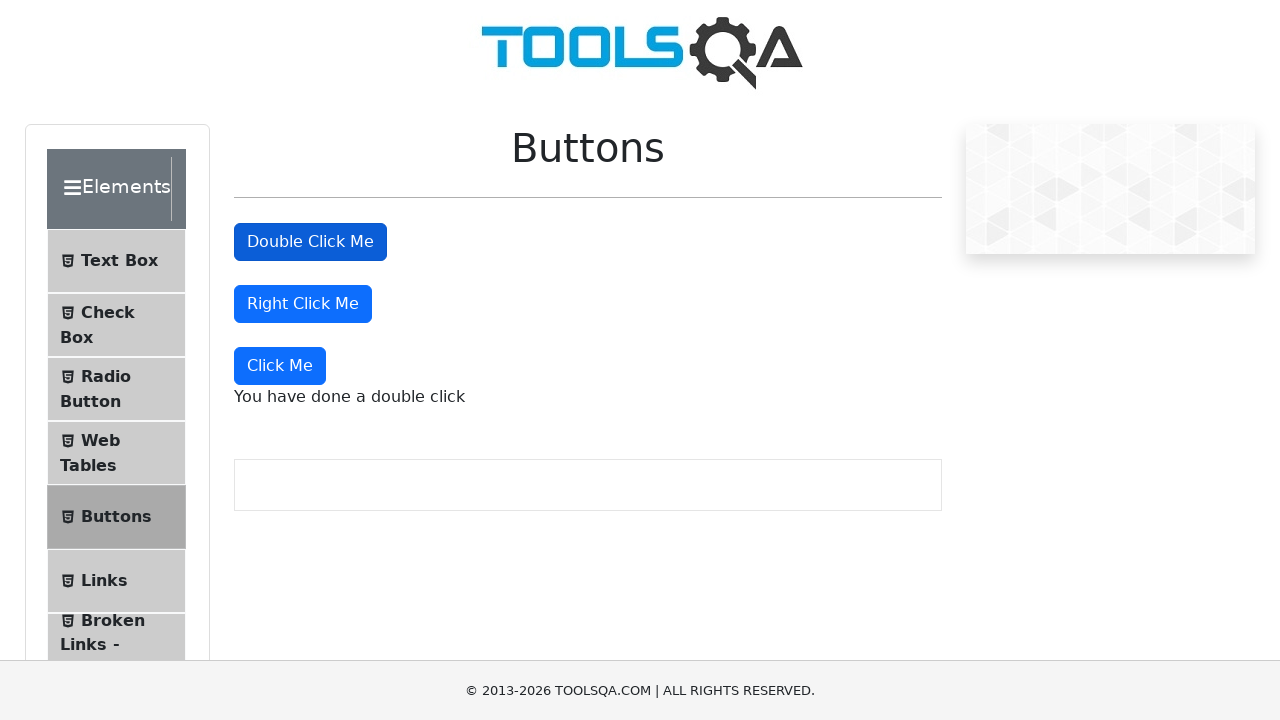

Right-clicked the right-click button at (303, 304) on #rightClickBtn
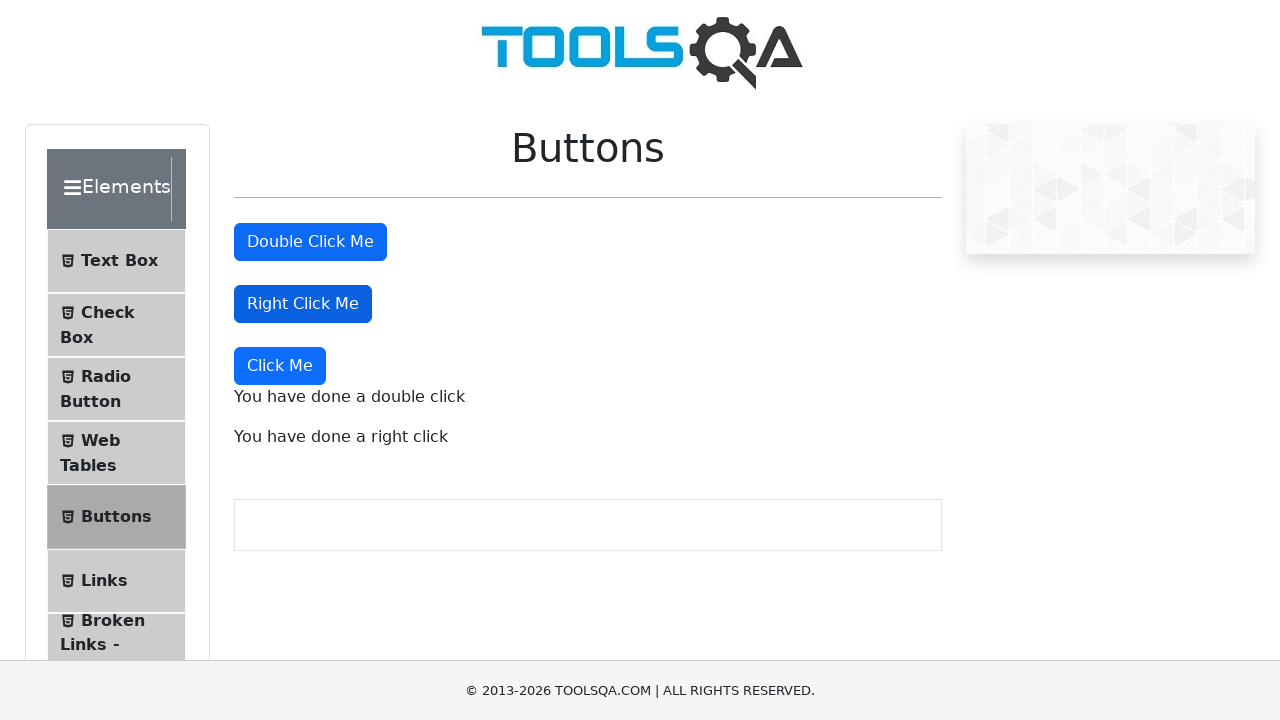

Right-click message appeared
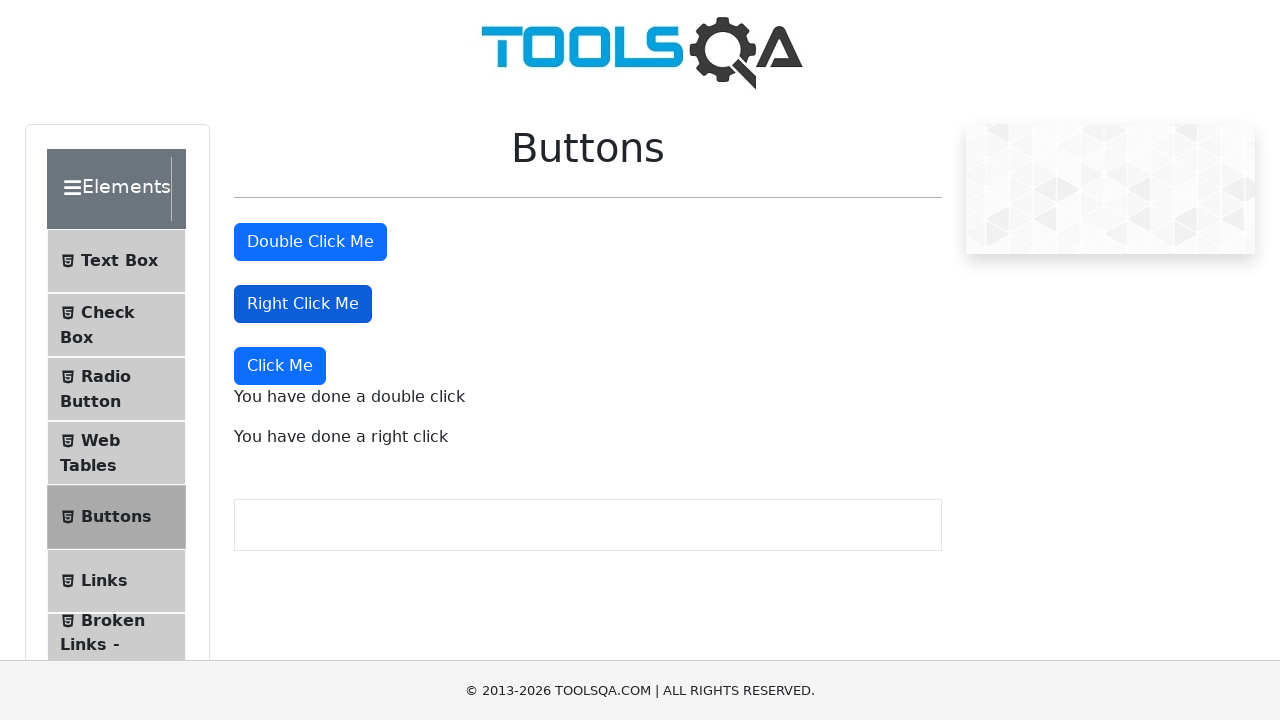

Clicked the 'Click Me' button at (280, 366) on button:has-text('Click Me'):not(#doubleClickBtn):not(#rightClickBtn)
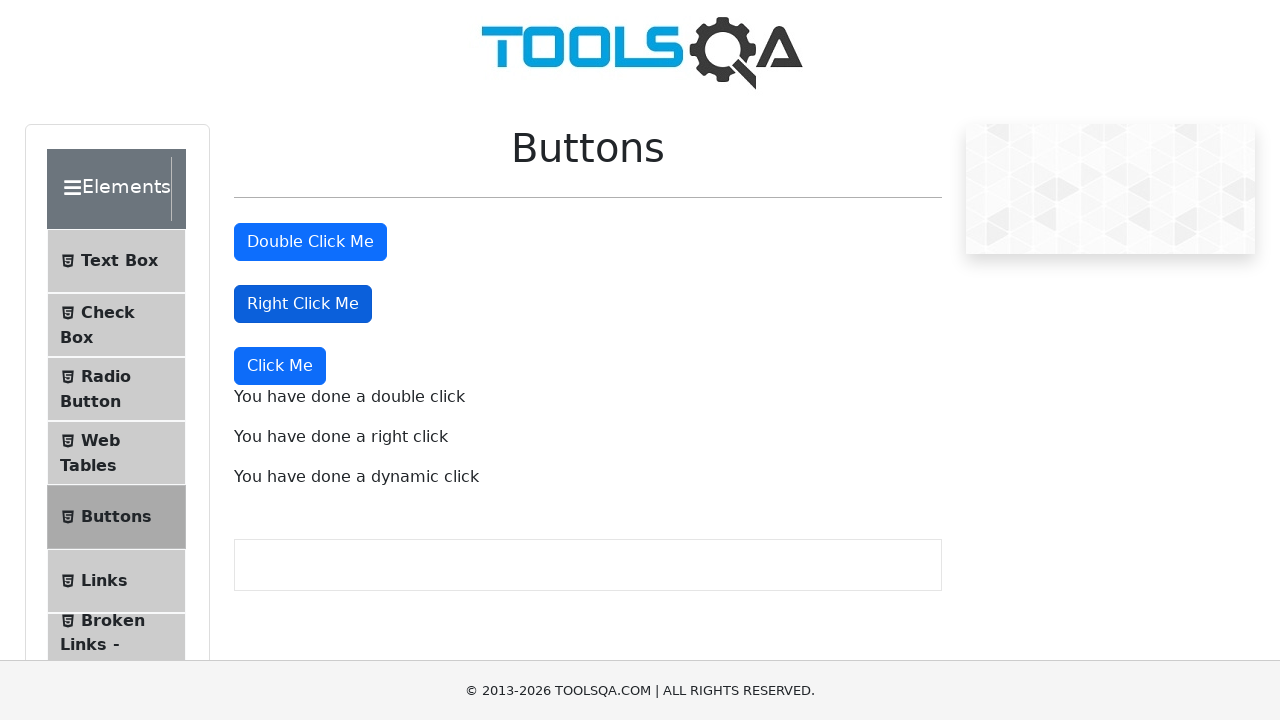

Click message appeared
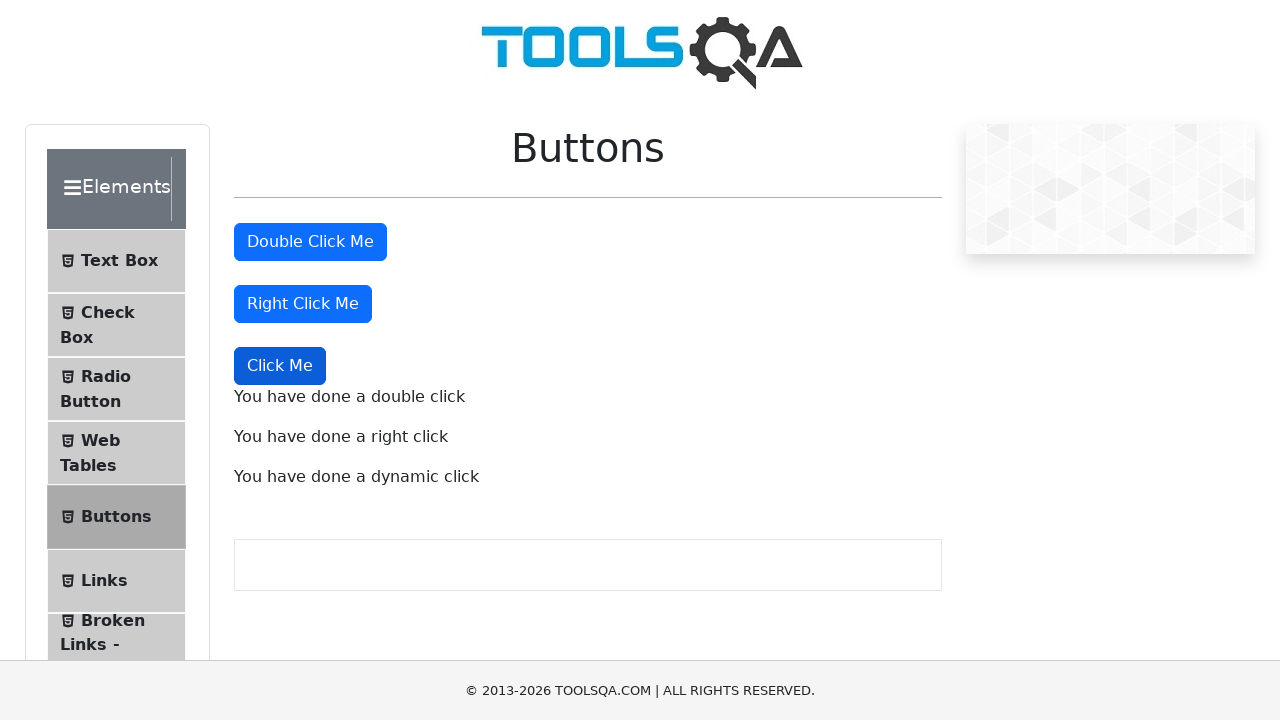

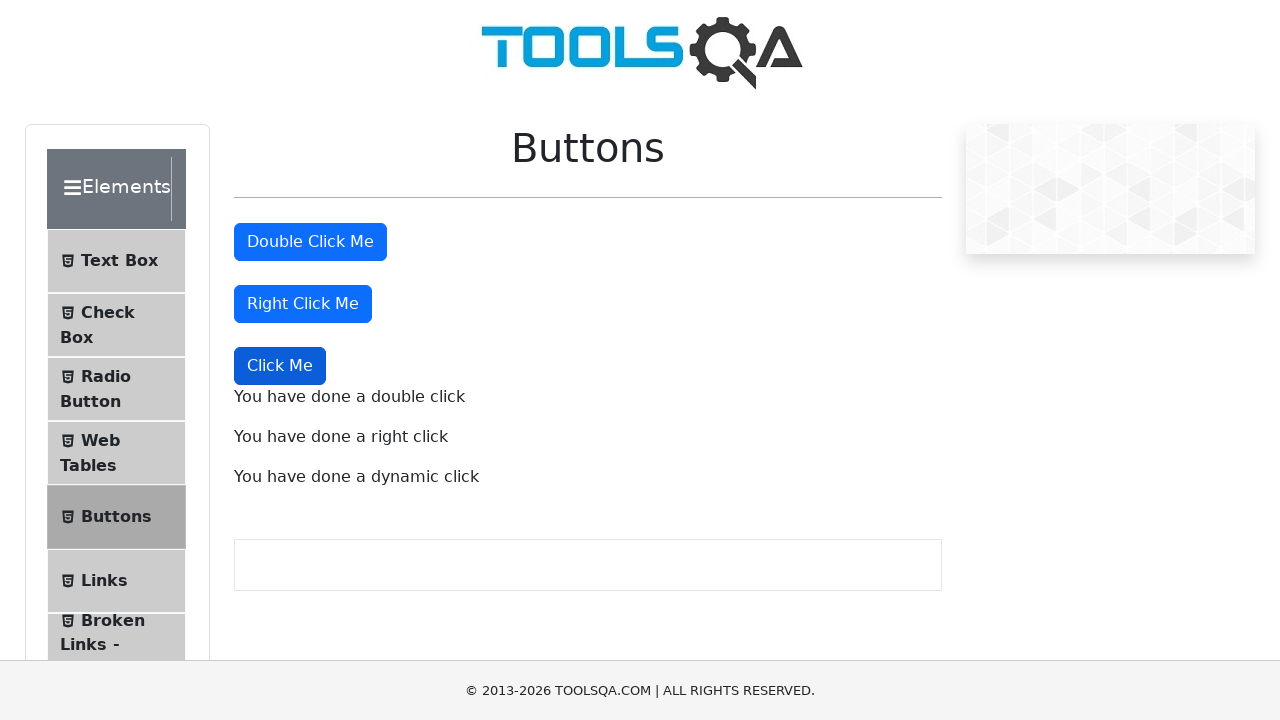